Tests navigation to the My Account page by clicking the My Account link in the navigation menu and verifying the page title changes appropriately.

Starting URL: https://alchemy.hguy.co/lms

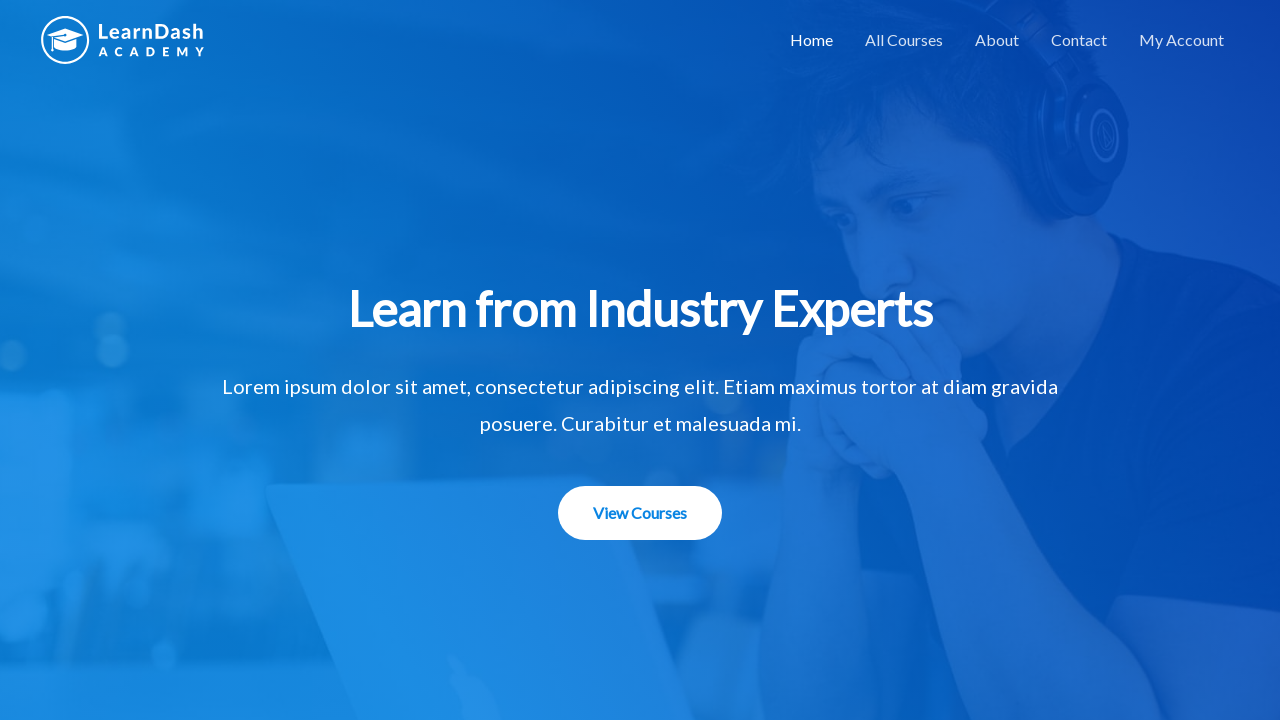

Navigation menu loaded
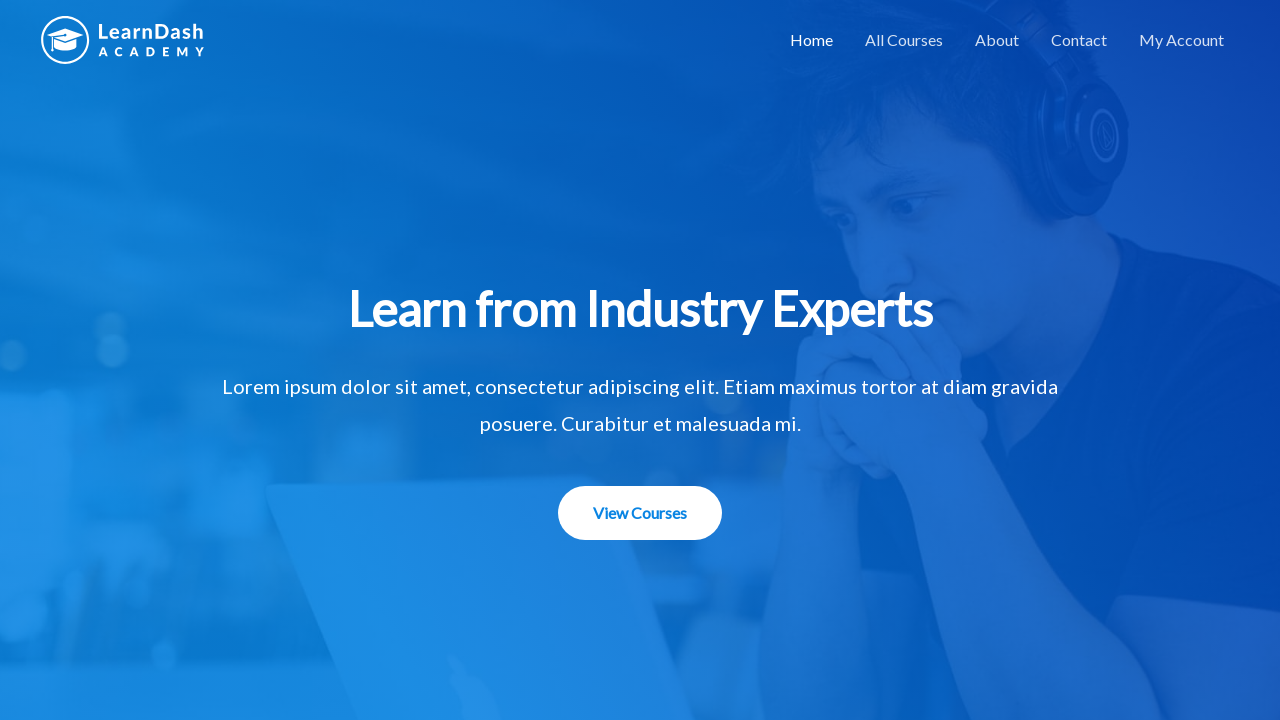

Clicked My Account link in navigation menu at (1182, 40) on text=My Account
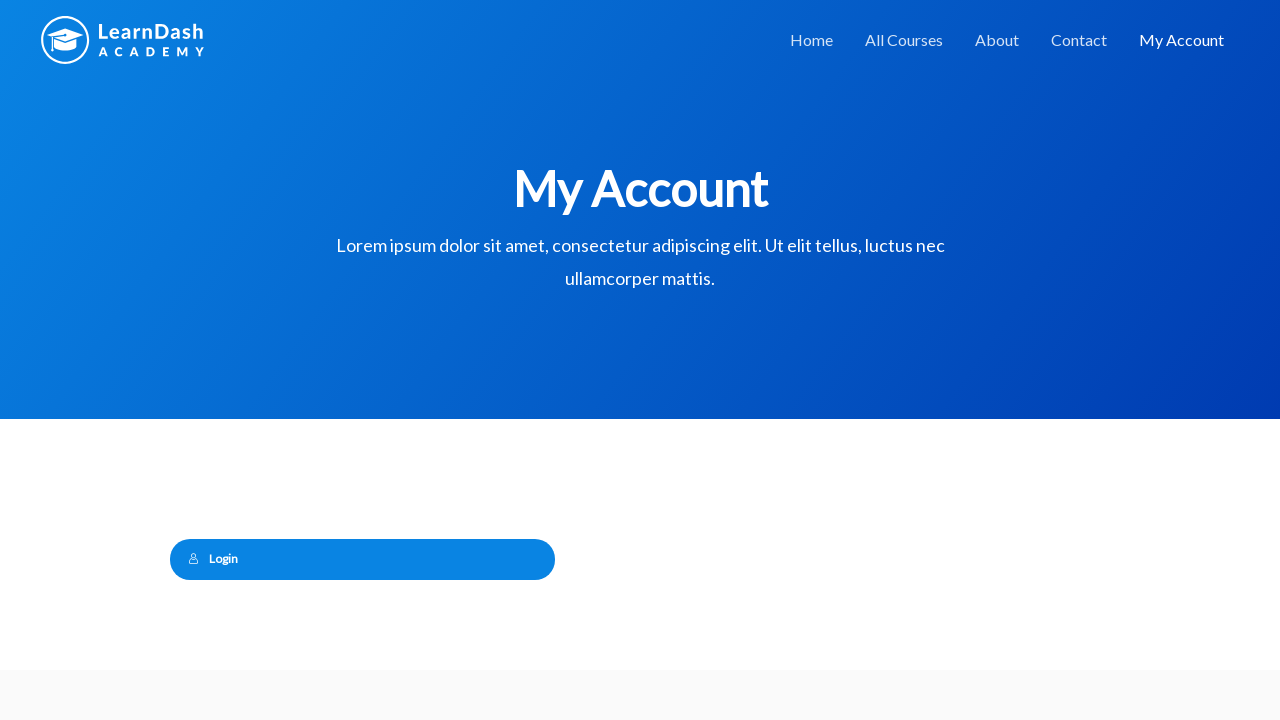

Page title changed to include 'My Account'
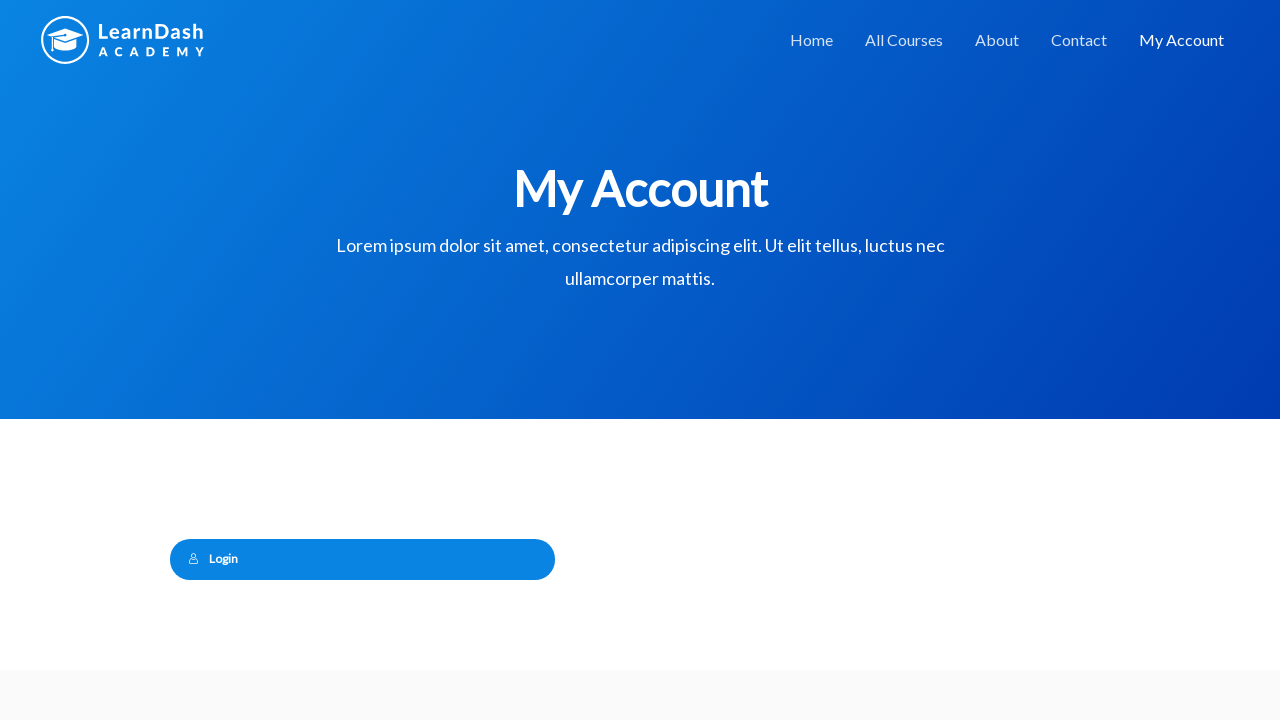

Verified page title contains 'My Account'
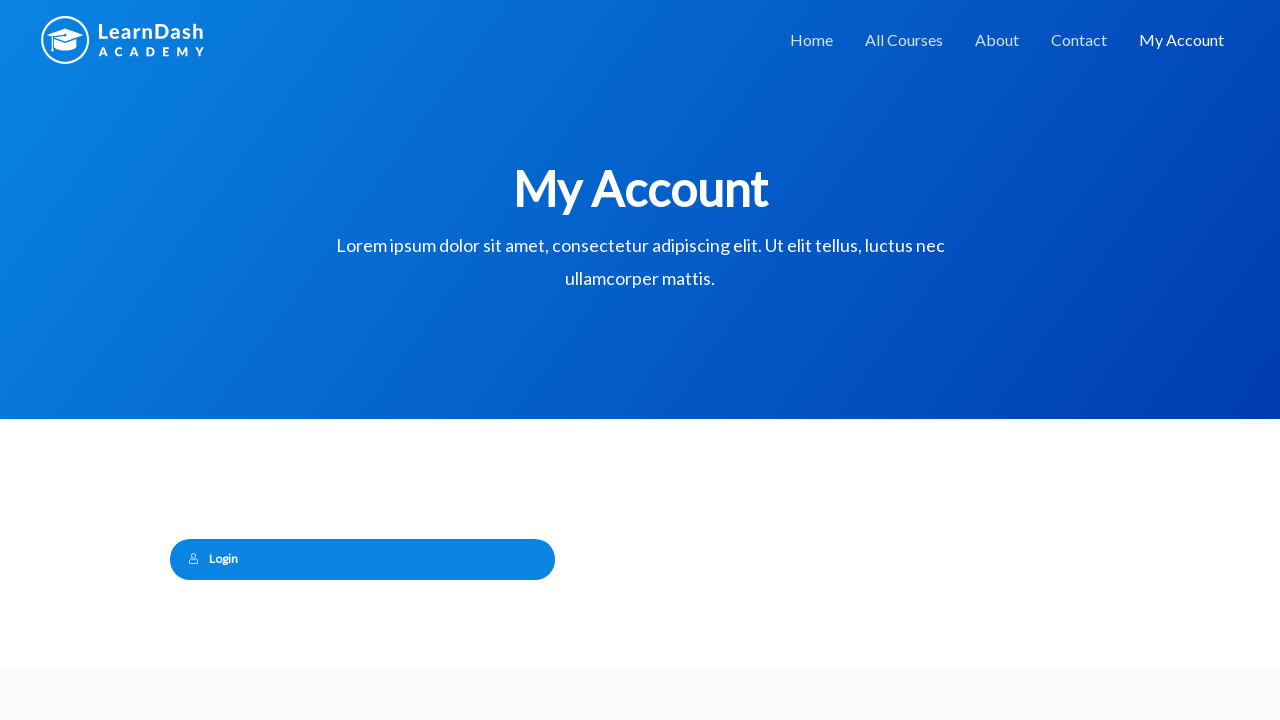

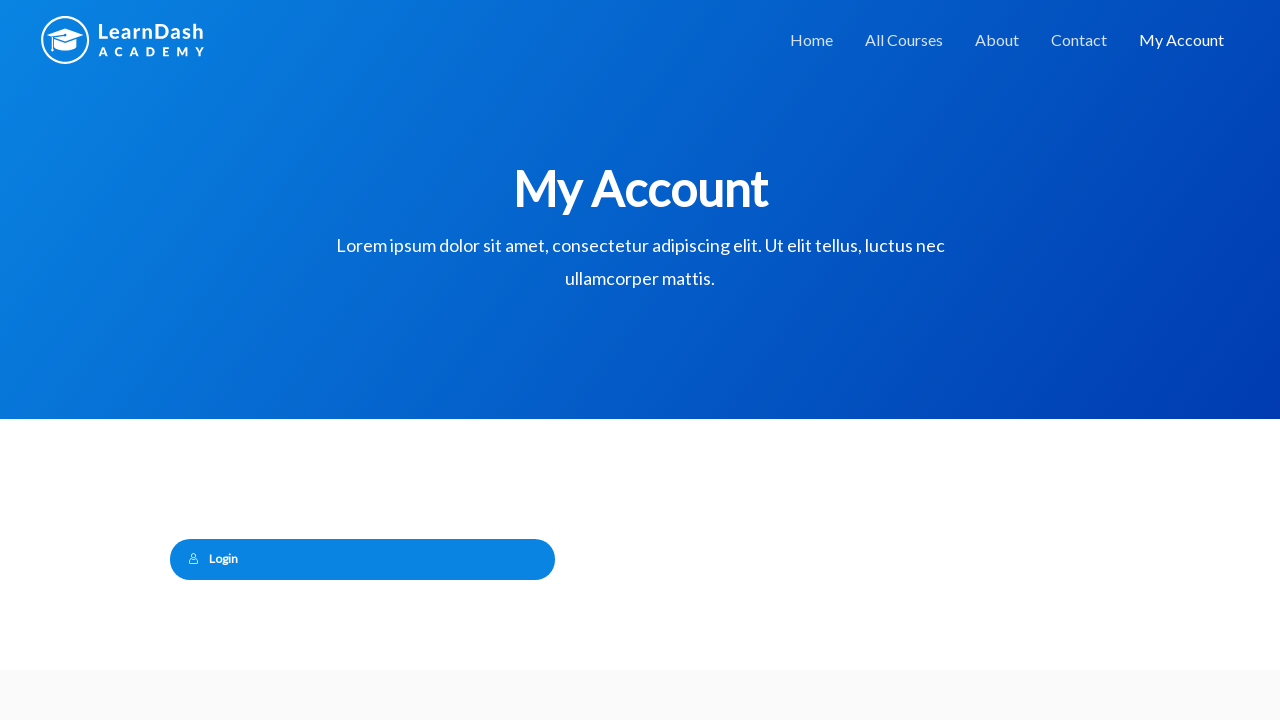